Tests hover functionality by hovering over an image to reveal hidden user information

Starting URL: https://the-internet.herokuapp.com/hovers

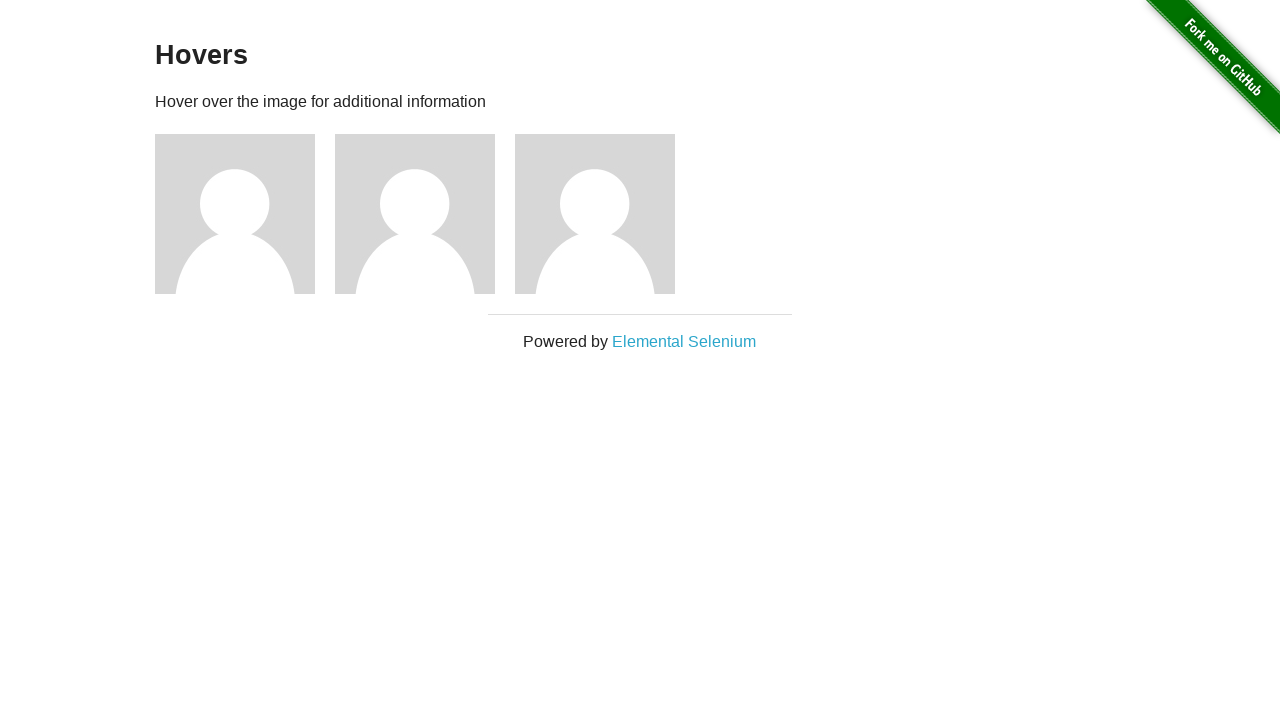

Waited for page to fully load (networkidle)
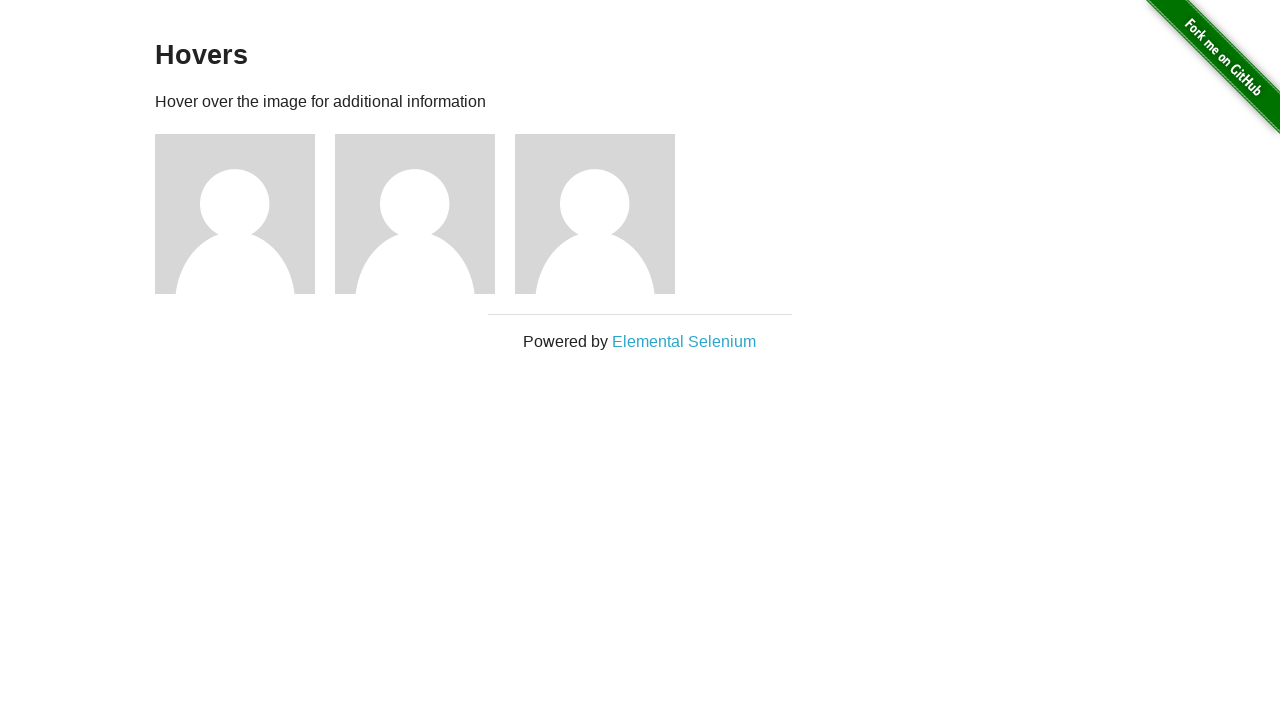

Hovered over the third figure image at (235, 214) on div.figure:nth-child(3) > img:nth-child(1)
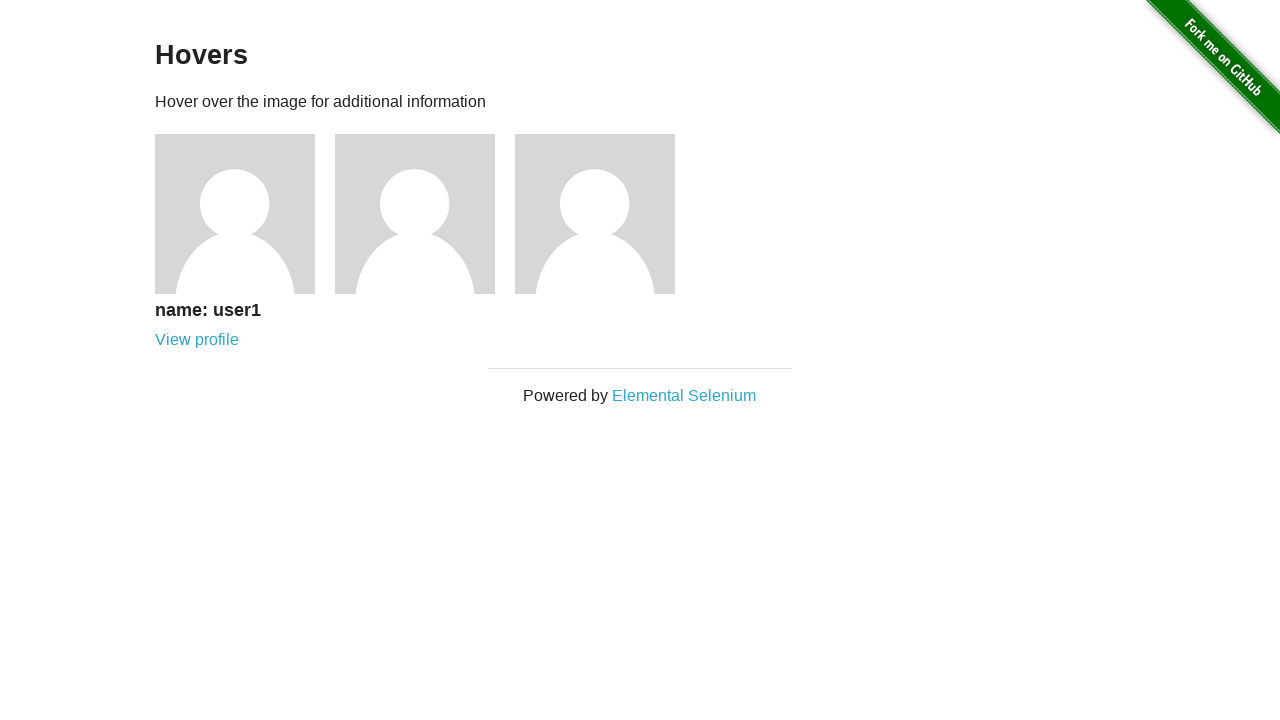

Verified the user link is now visible after hovering
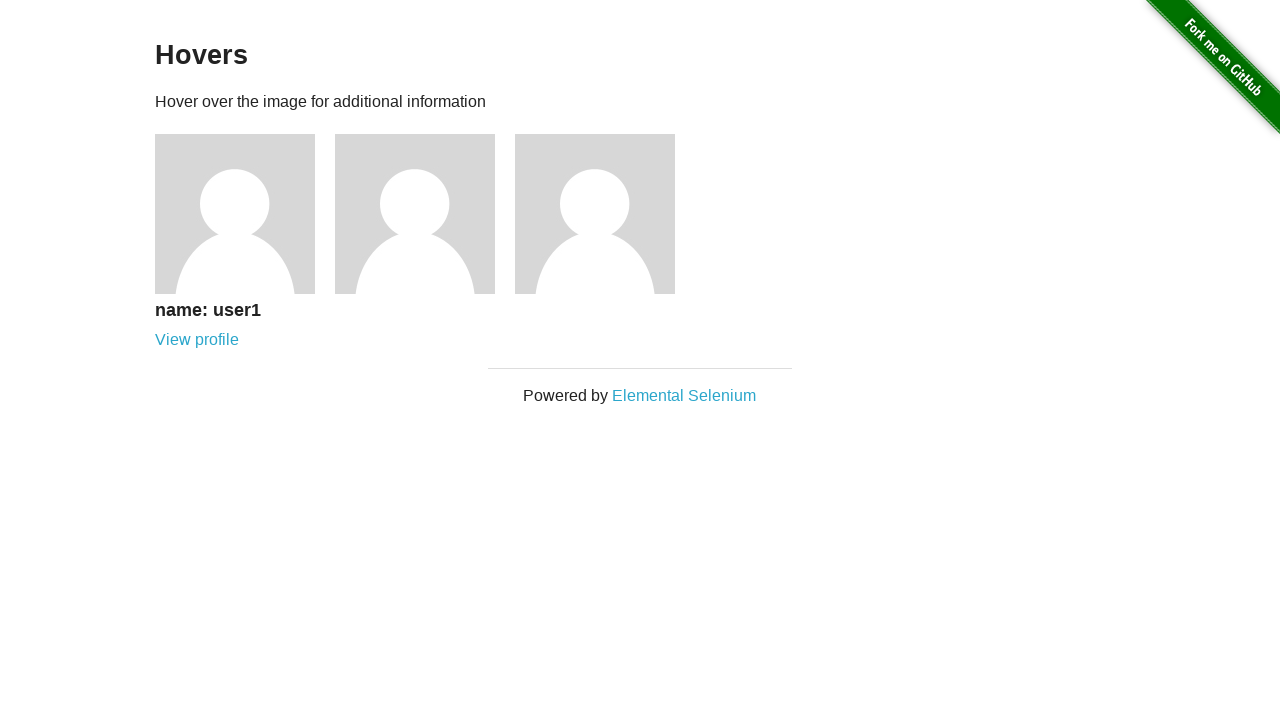

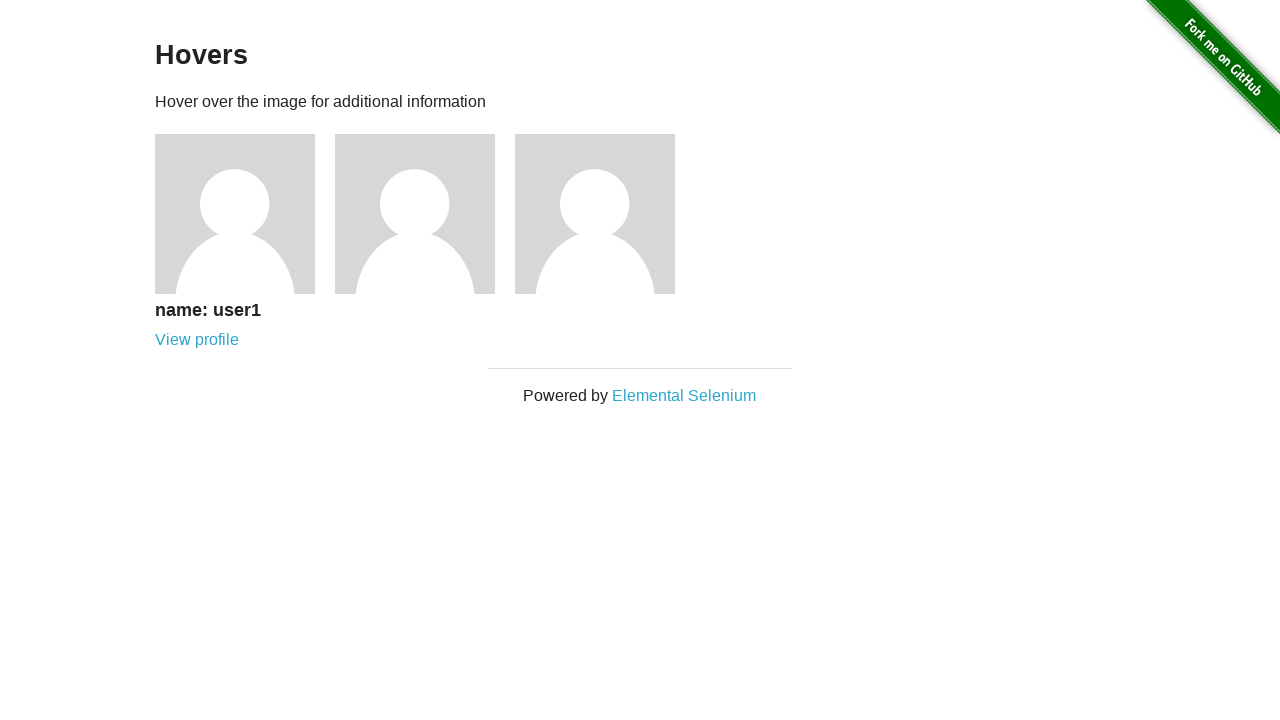